Waits for a specific price to appear, books an item, then solves a mathematical challenge by calculating and submitting the answer

Starting URL: http://suninjuly.github.io/explicit_wait2.html

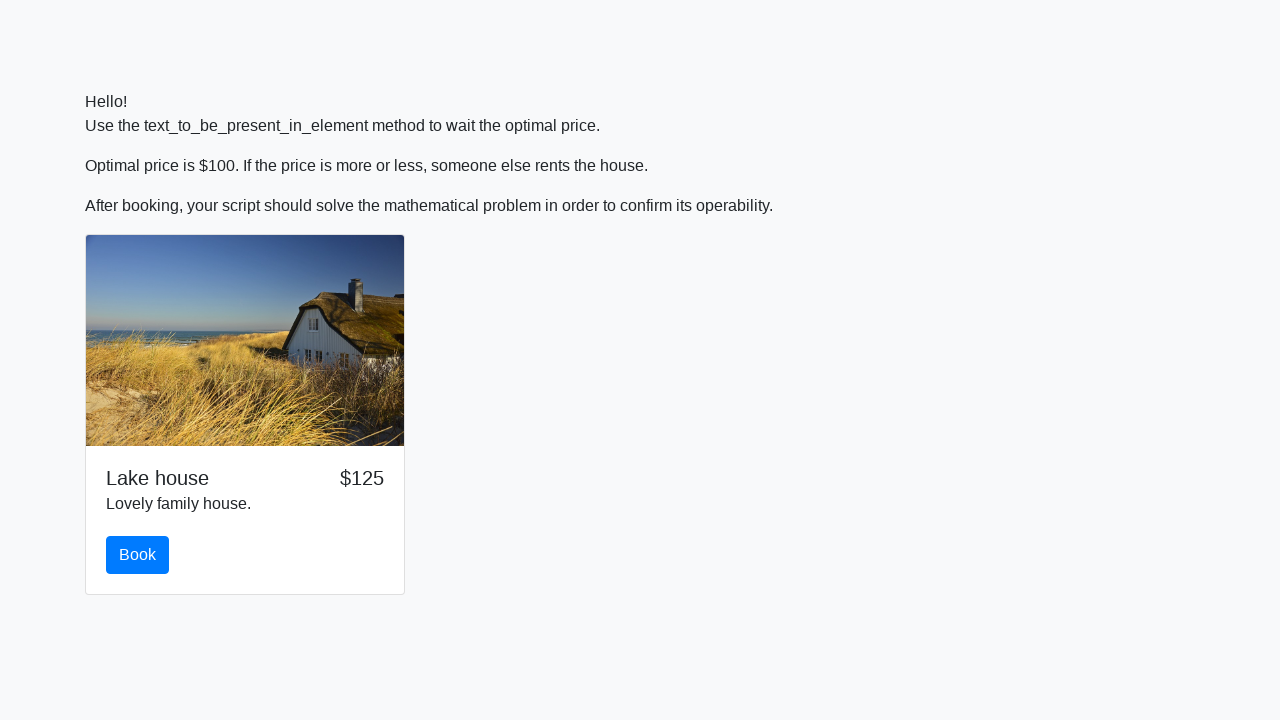

Waited for price to reach $100
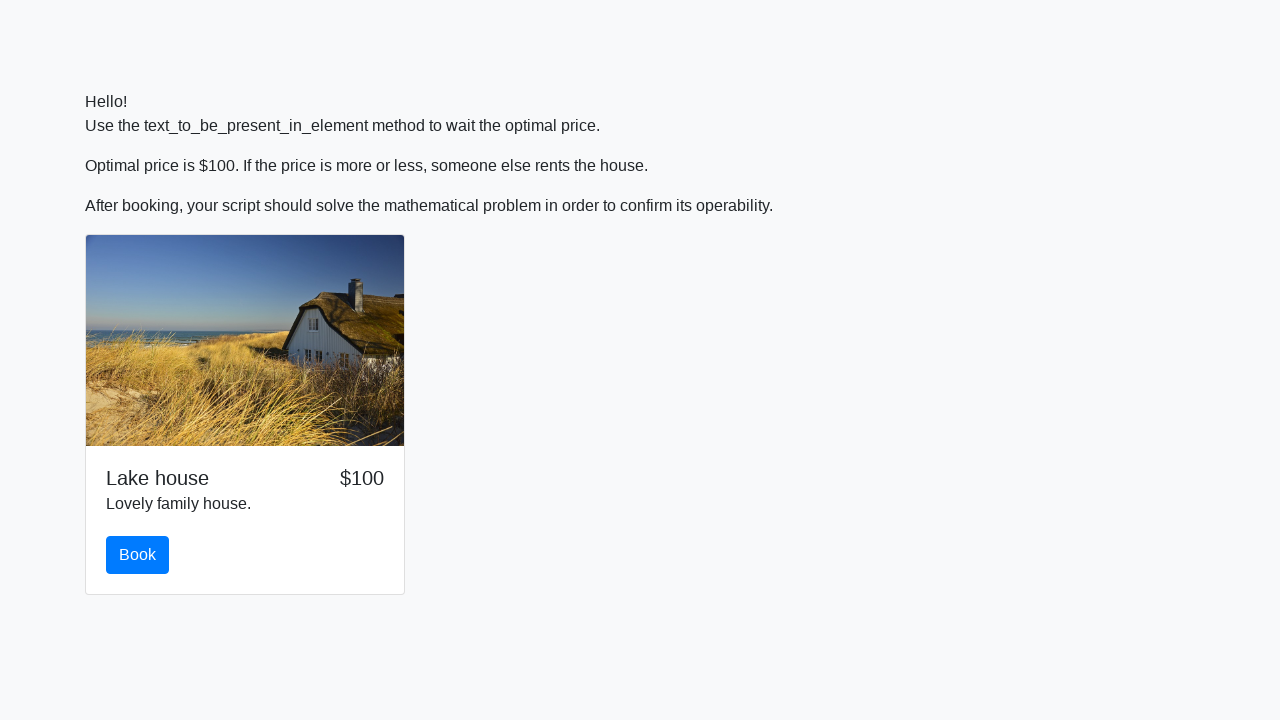

Clicked the book button at (138, 555) on #book
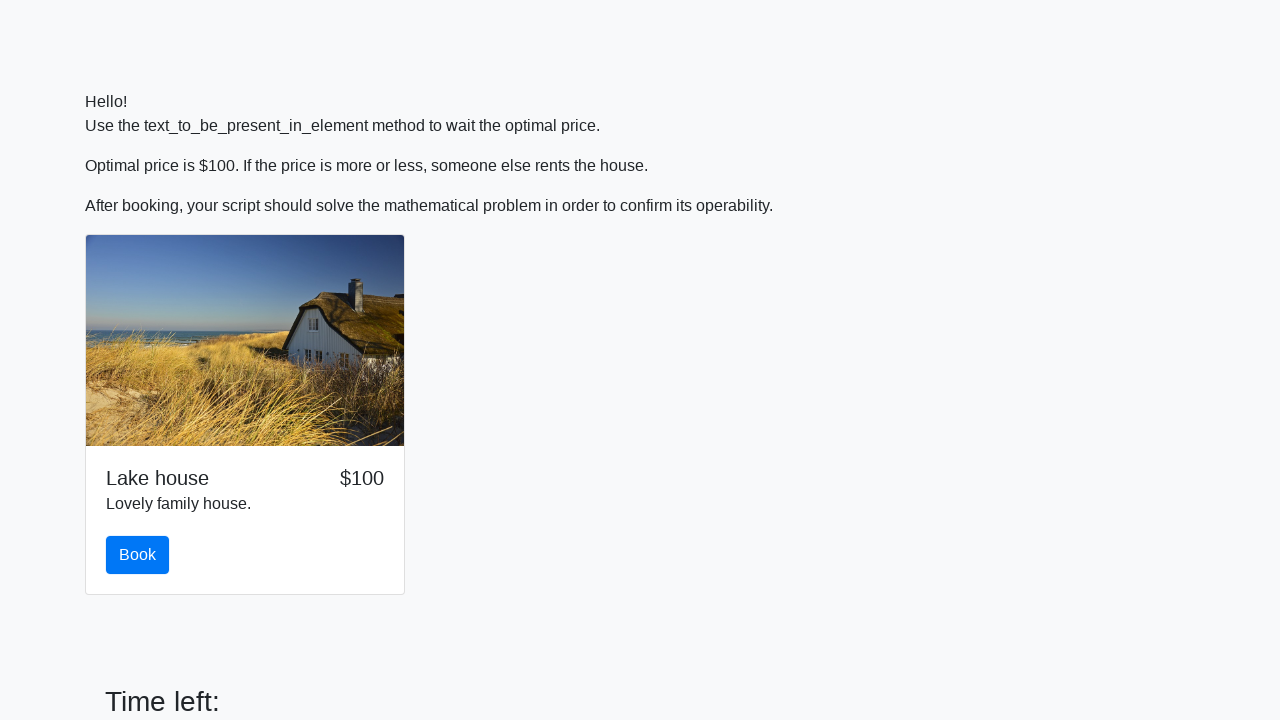

Retrieved the value to calculate from input_value element
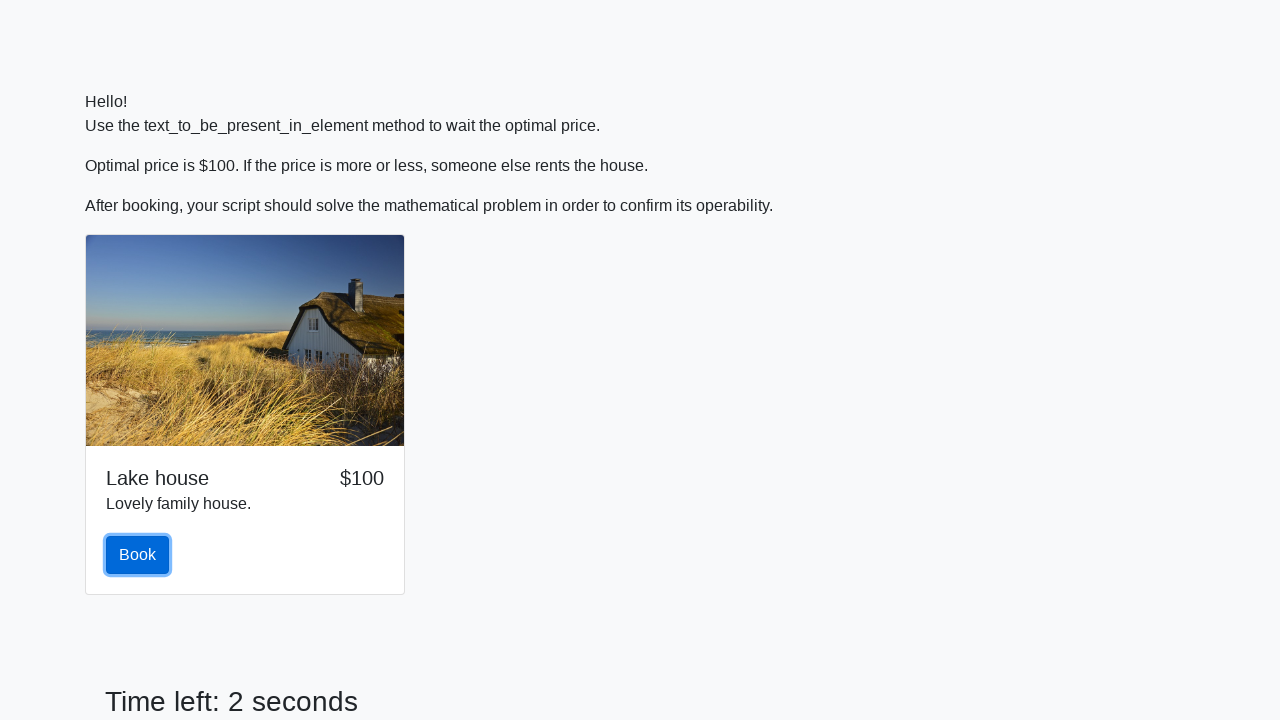

Calculated the mathematical answer: 2.3542977061139503
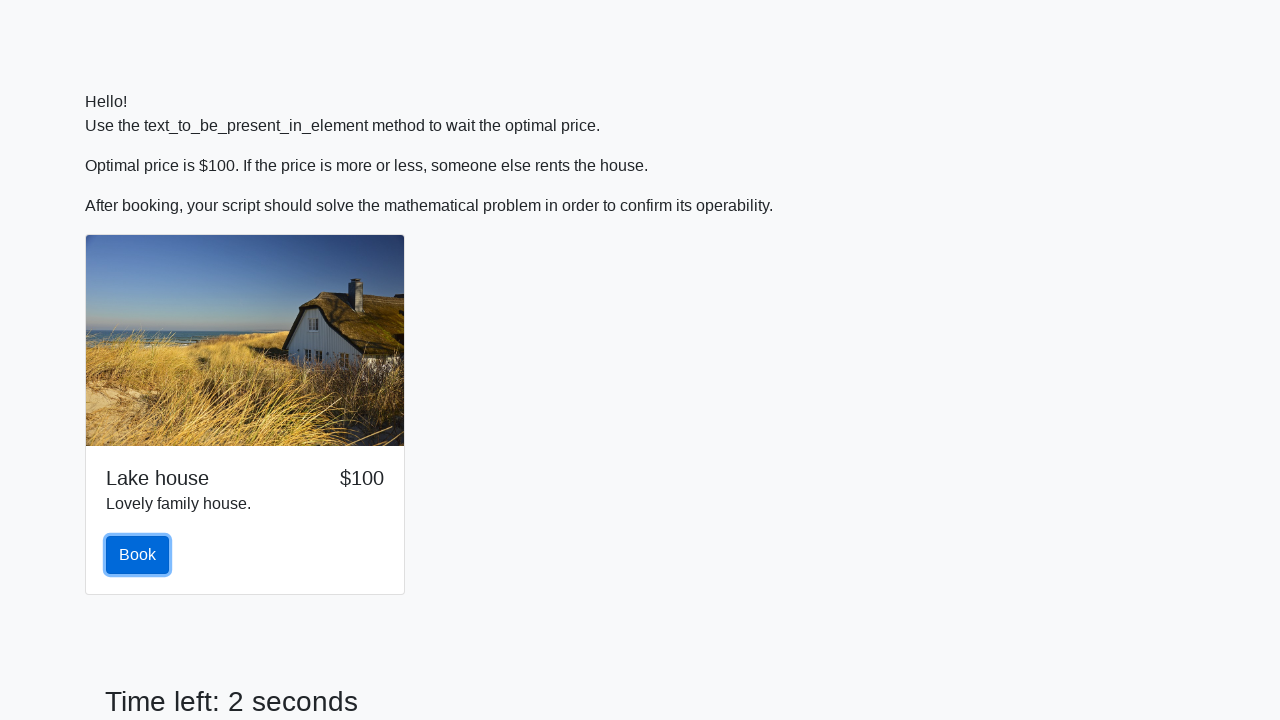

Filled in the calculated answer in the answer field on #answer
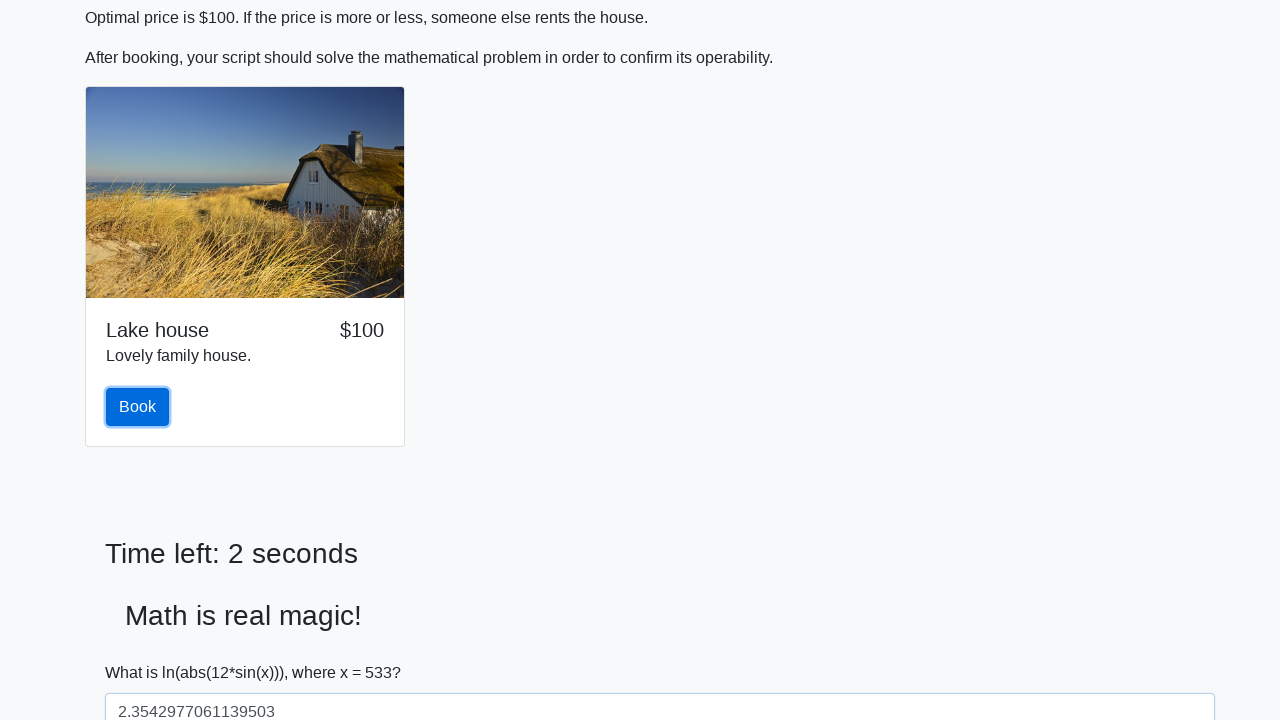

Clicked the solve button to submit the answer at (143, 651) on #solve
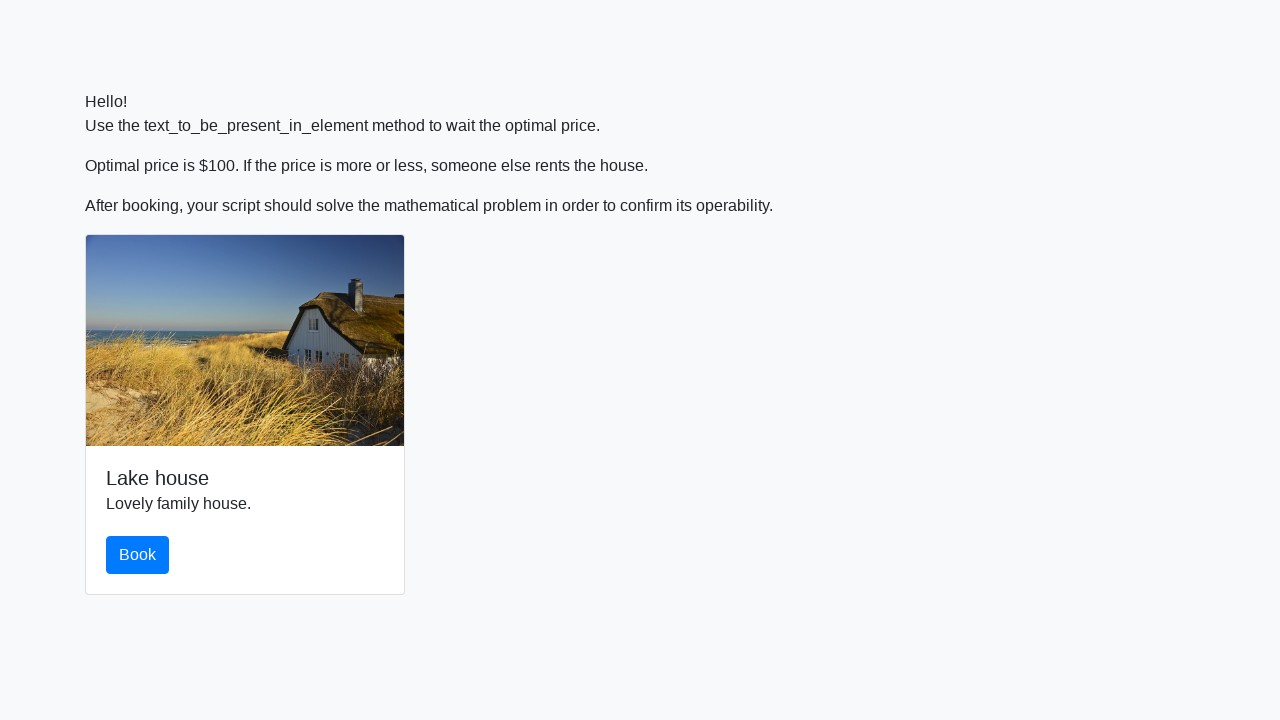

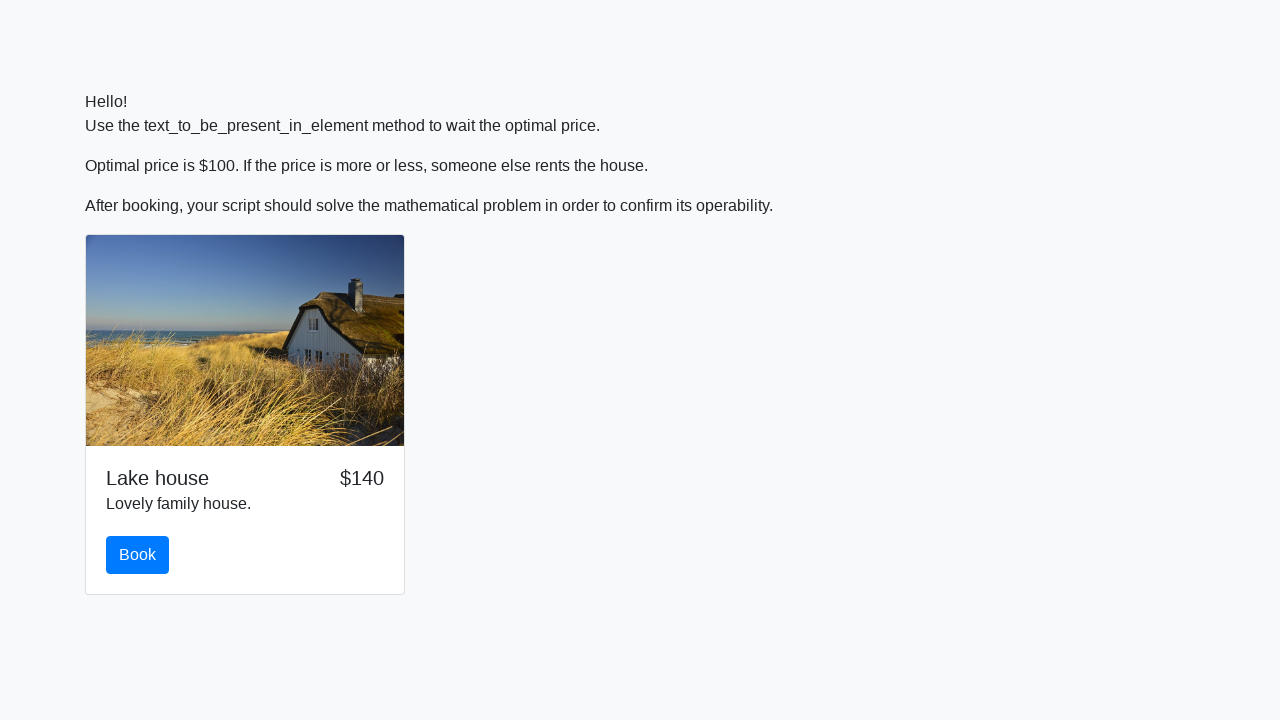